Tests right-click (context click) functionality on a button element on the DemoQA buttons page.

Starting URL: https://demoqa.com/buttons

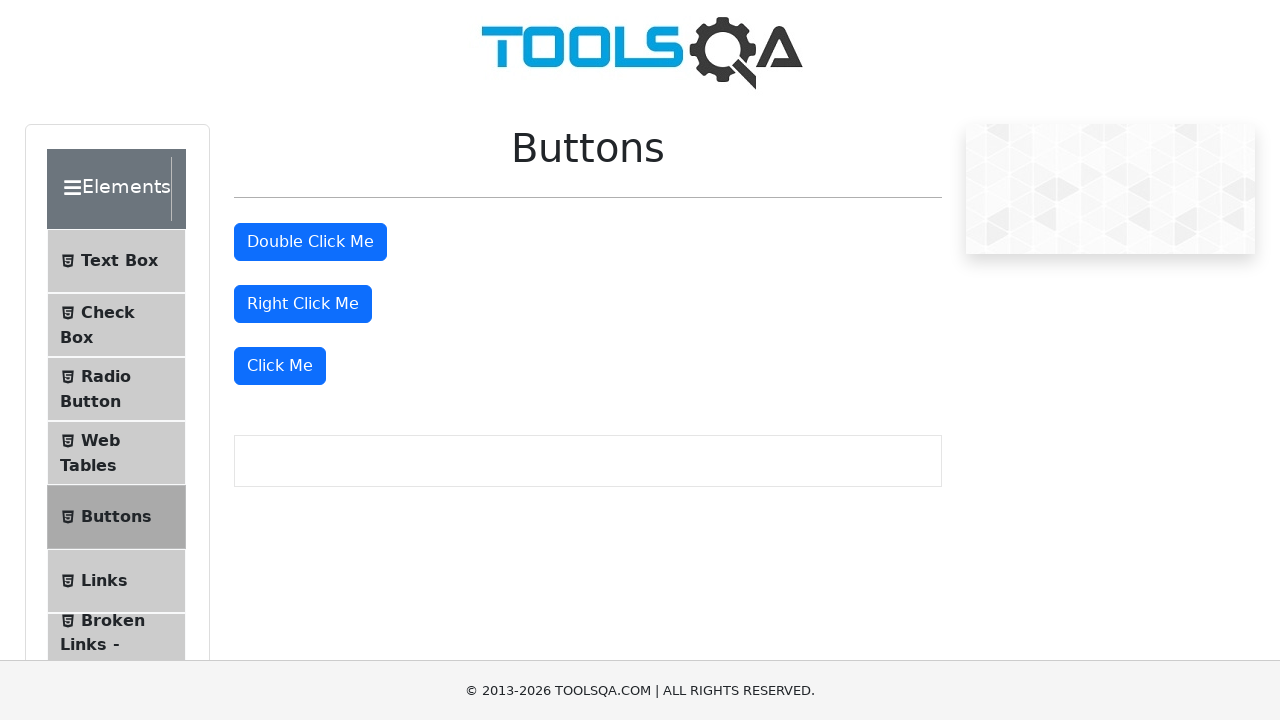

Right-click button element loaded on DemoQA buttons page
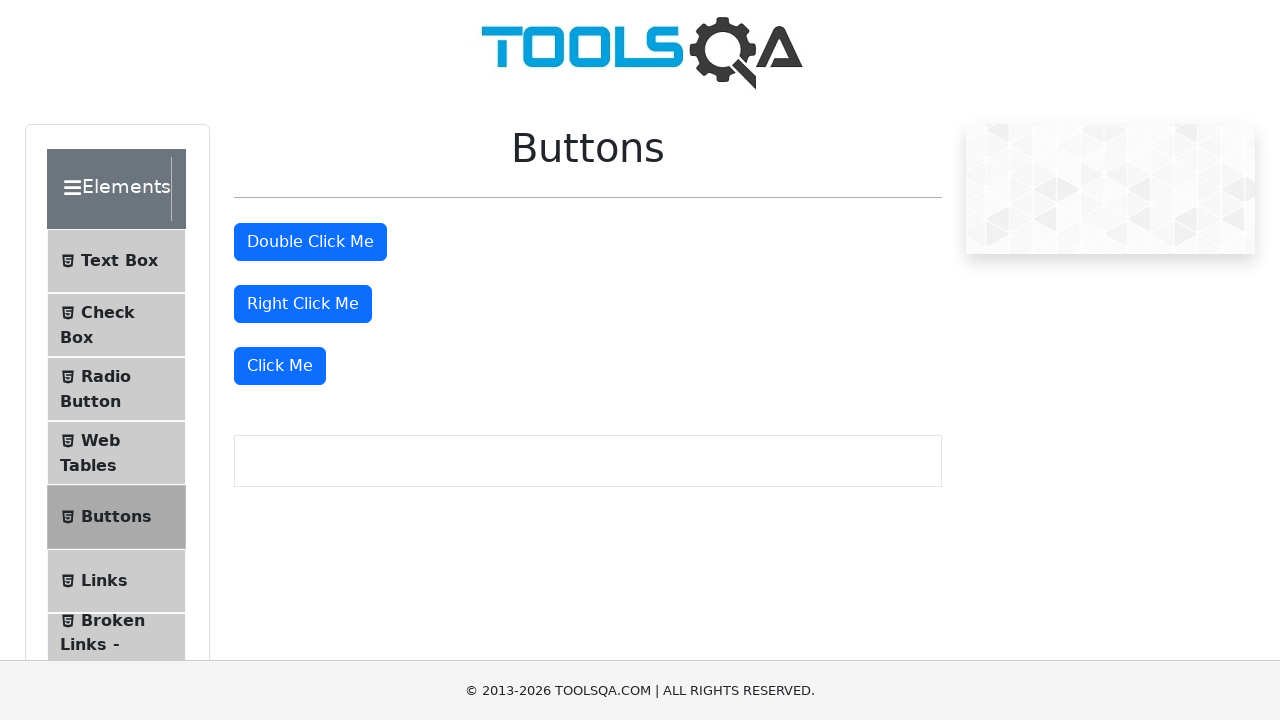

Performed right-click (context click) on the button element at (303, 304) on #rightClickBtn
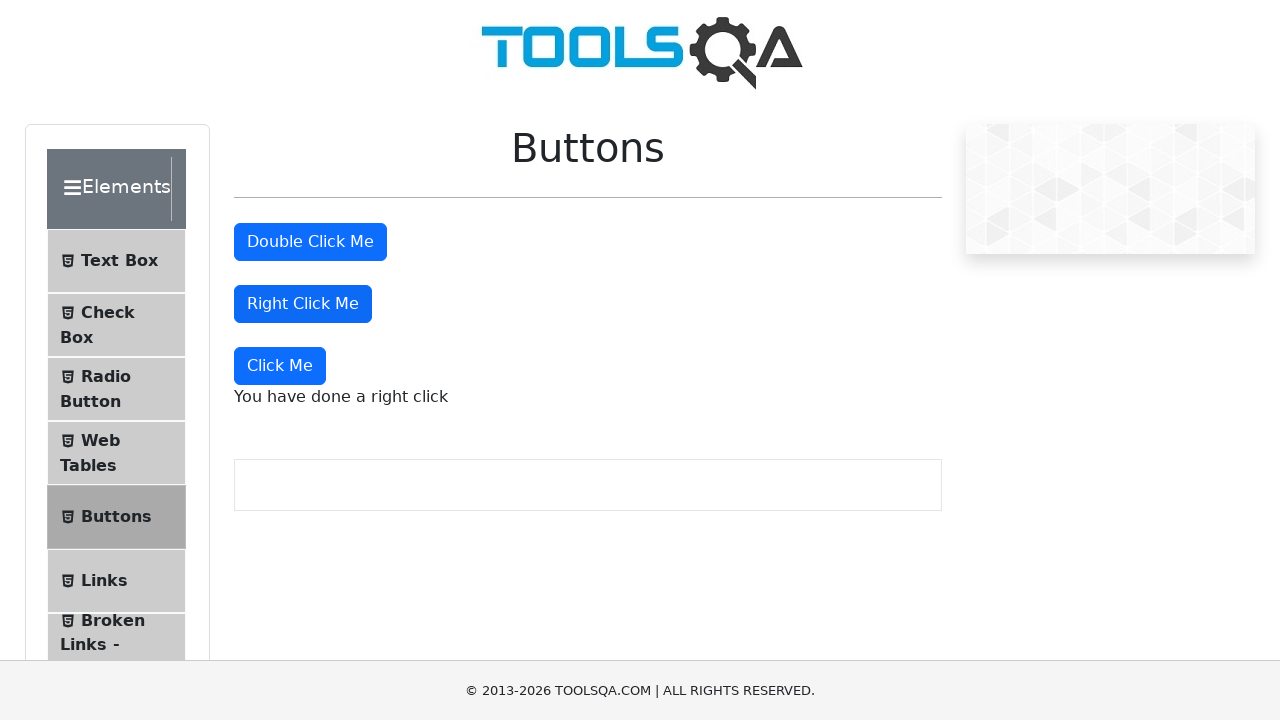

Right-click action result message appeared
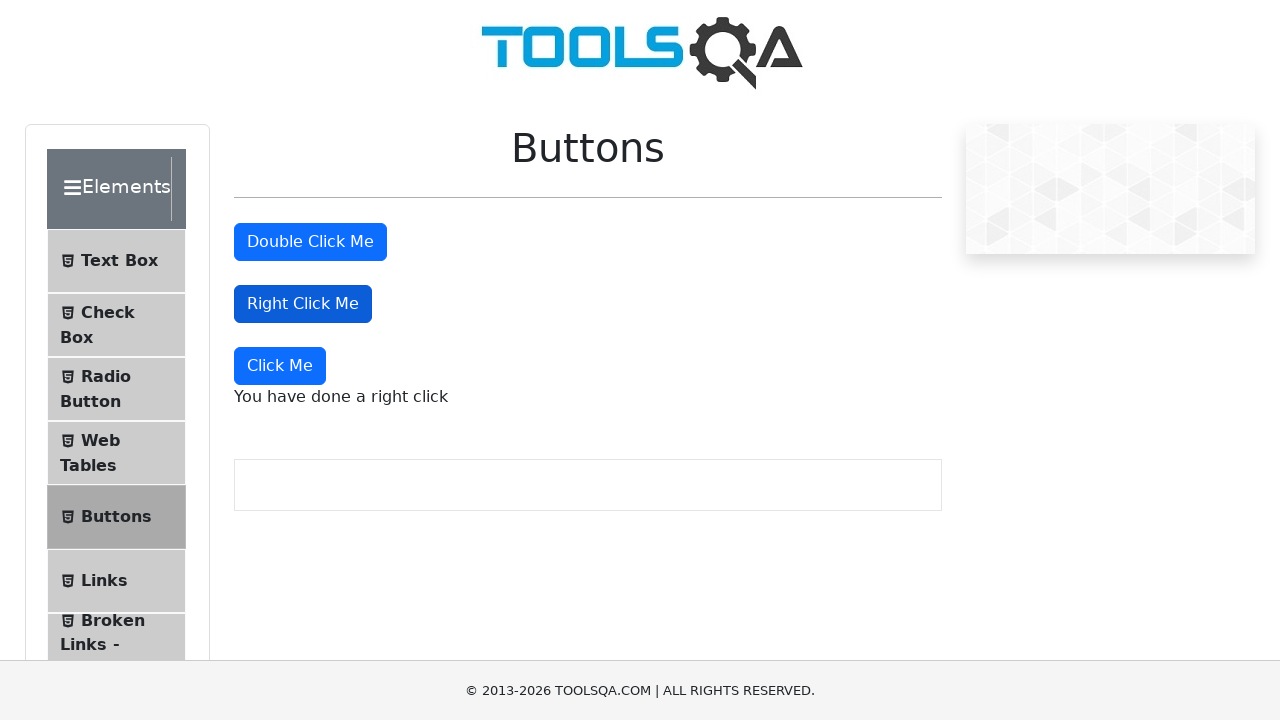

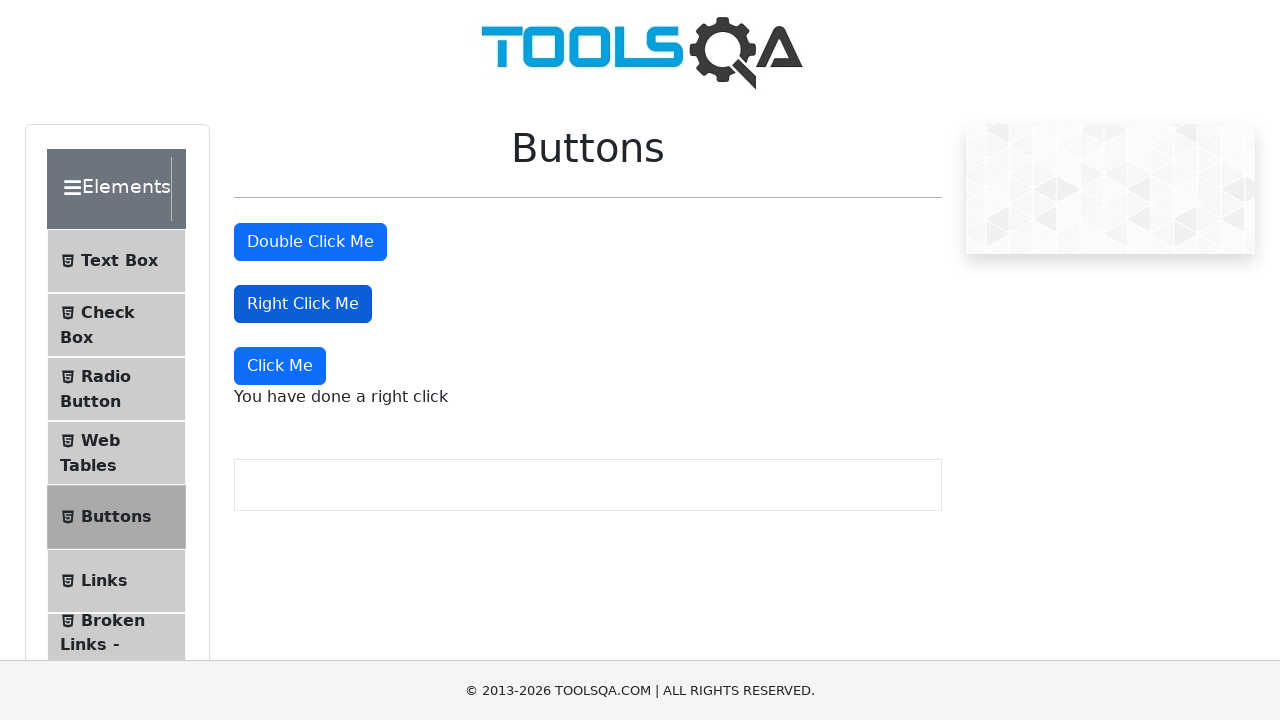